Navigates to Bilibili's homepage and verifies the page title matches the expected value

Starting URL: https://www.bilibili.com/

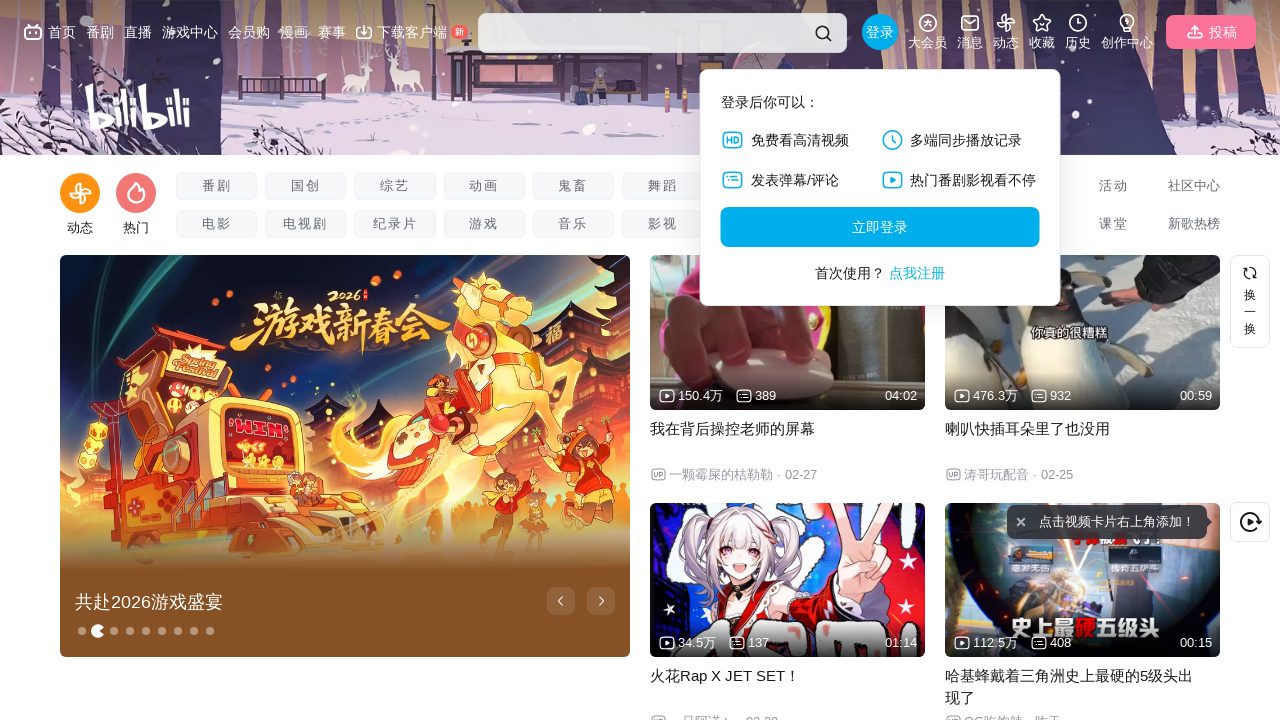

Navigated to Bilibili homepage
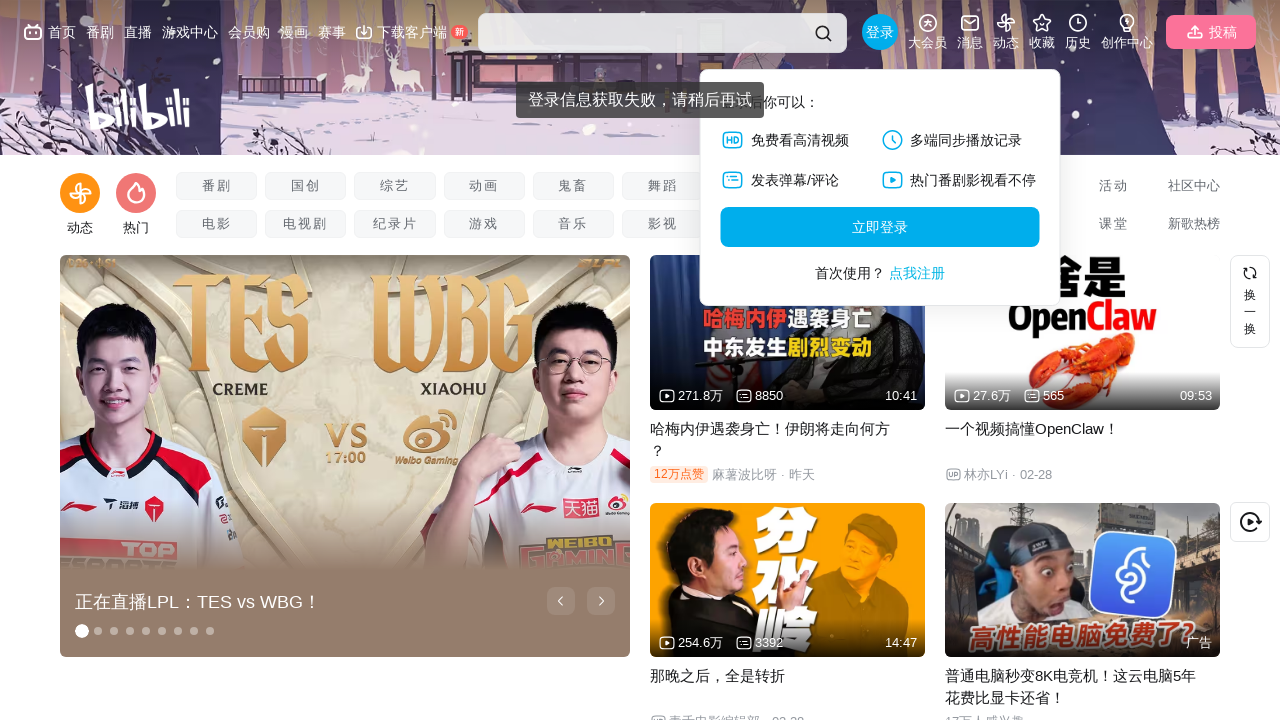

Verified page title matches expected value
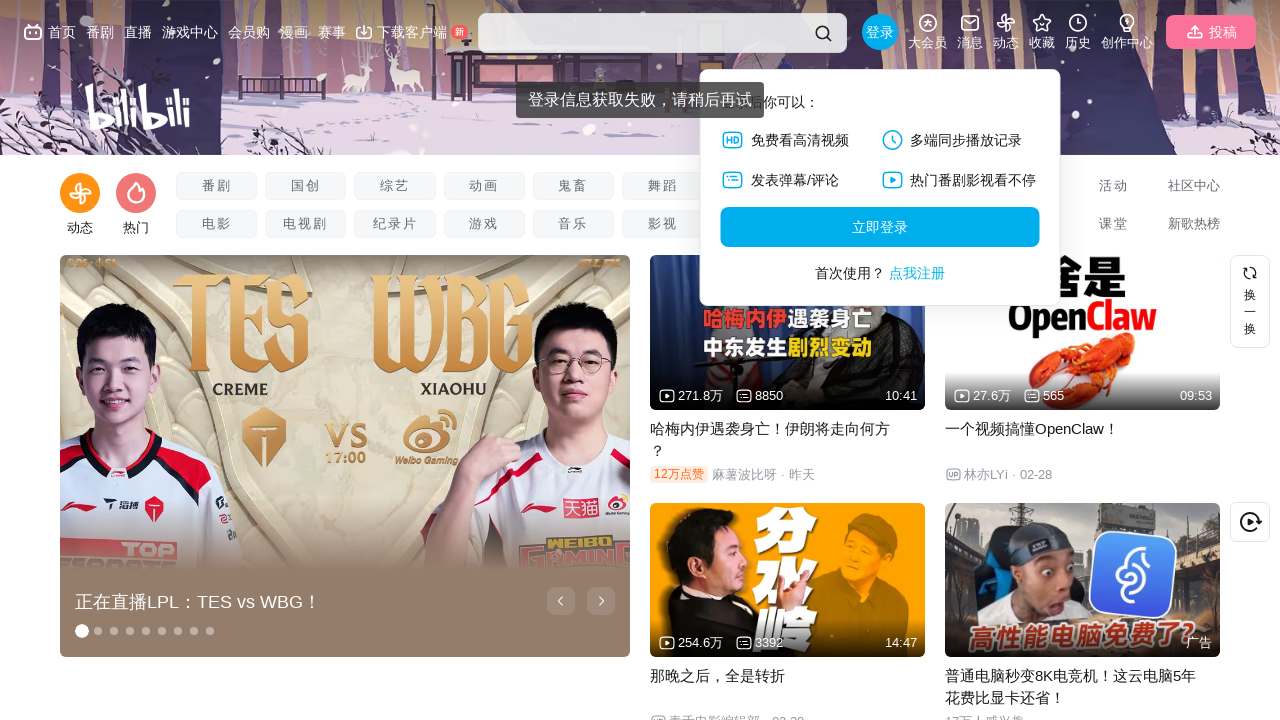

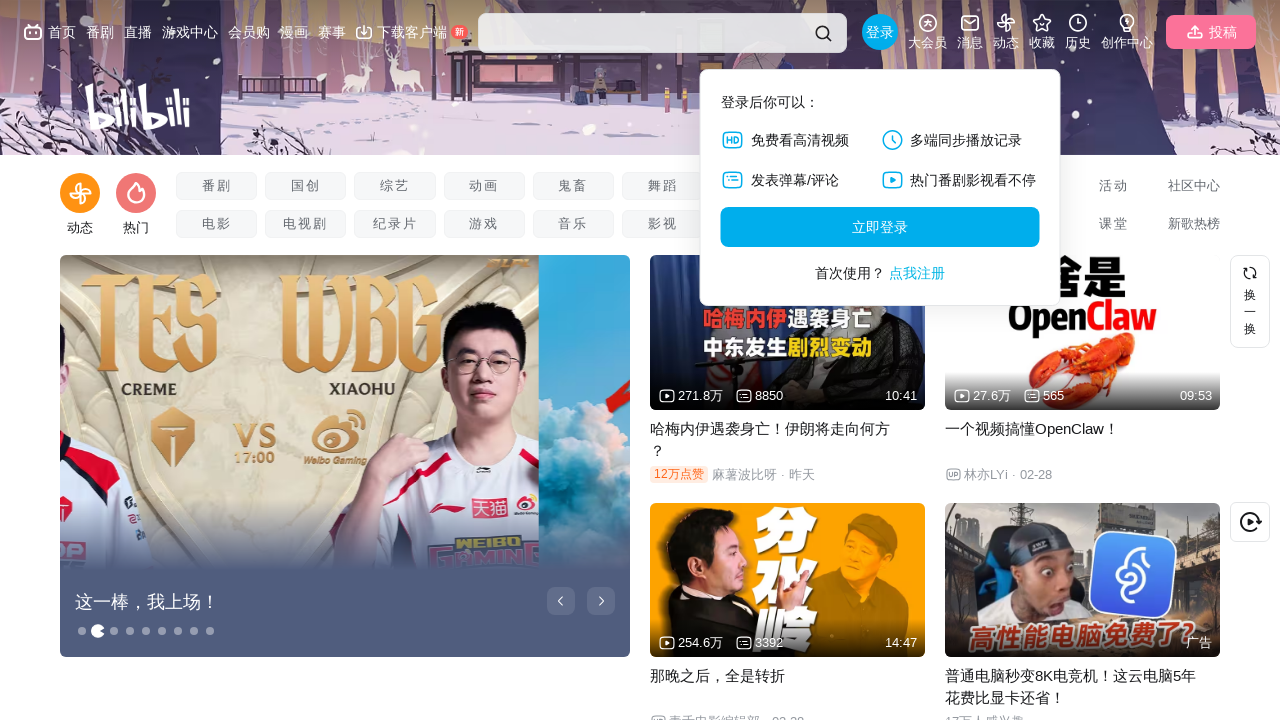